Tests a demo banking application by logging in as Bank Manager, adding a new customer with personal details, opening an account for that customer, and then searching for and deleting the customer.

Starting URL: https://www.globalsqa.com/angularJs-protractor/BankingProject/#/login

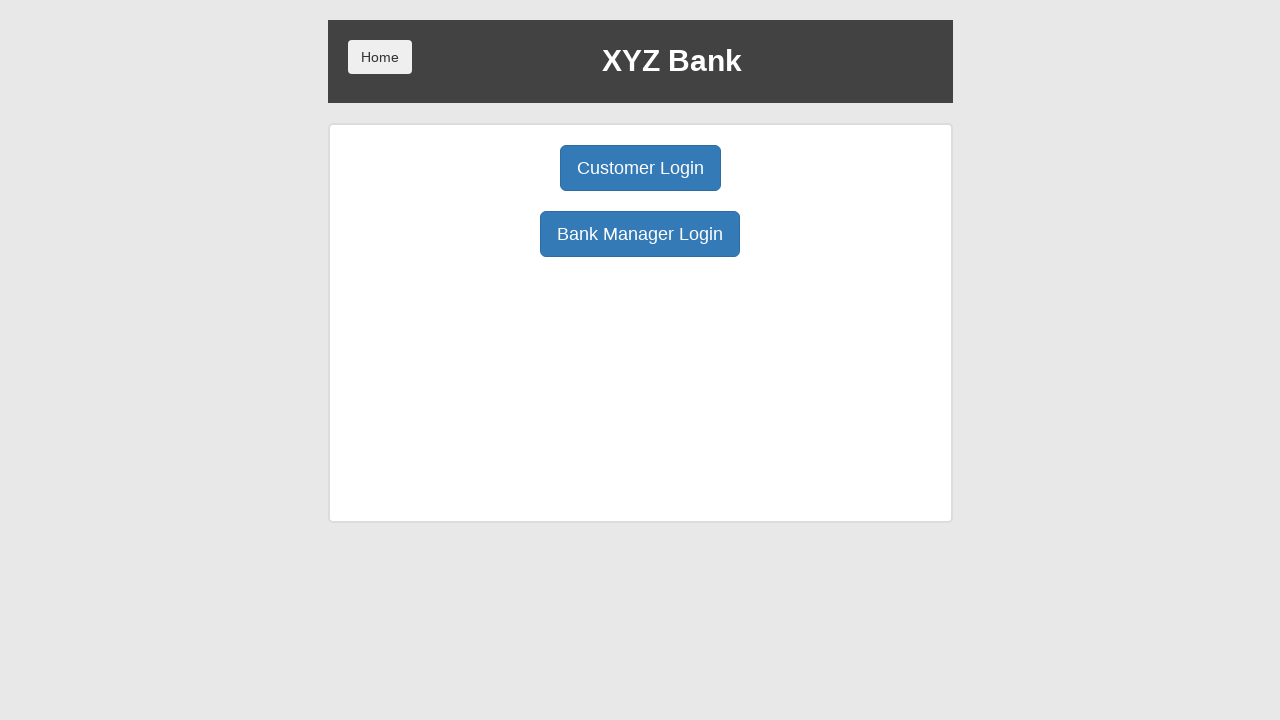

Clicked Bank Manager Login button at (640, 234) on internal:role=button[name="Bank Manager Login"i]
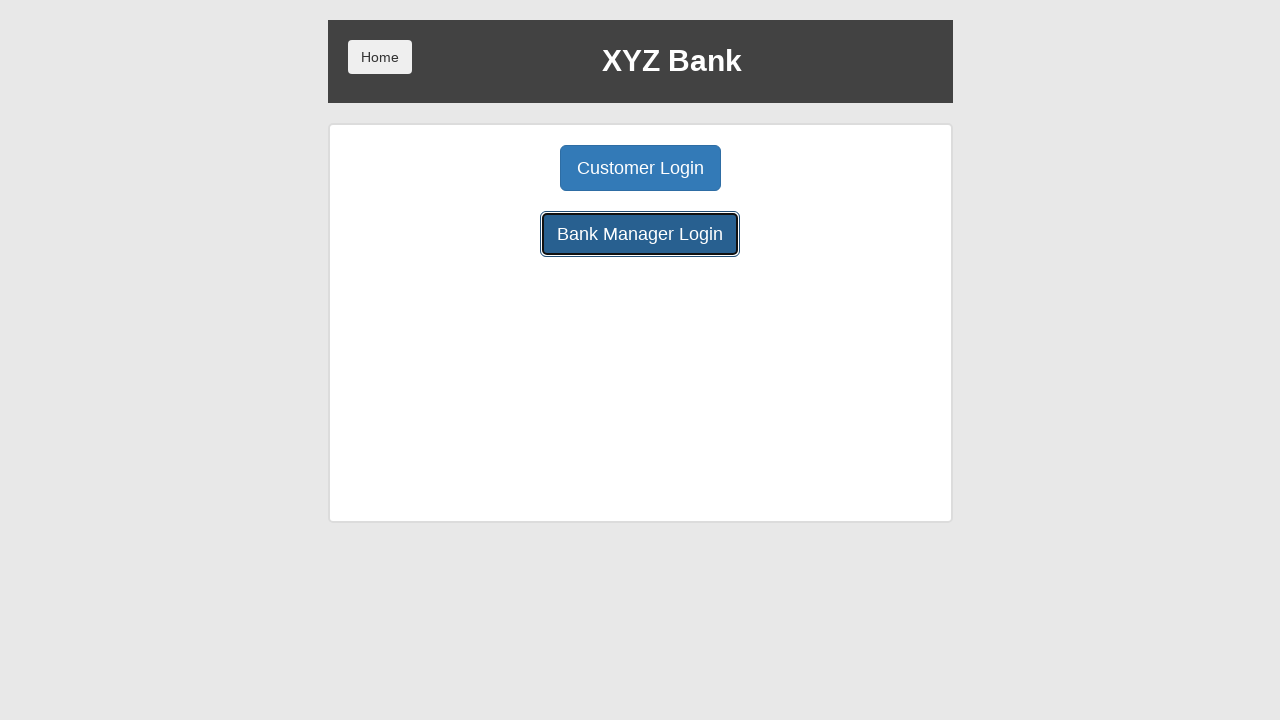

Clicked Add Customer button at (502, 168) on internal:role=button[name="Add Customer"i]
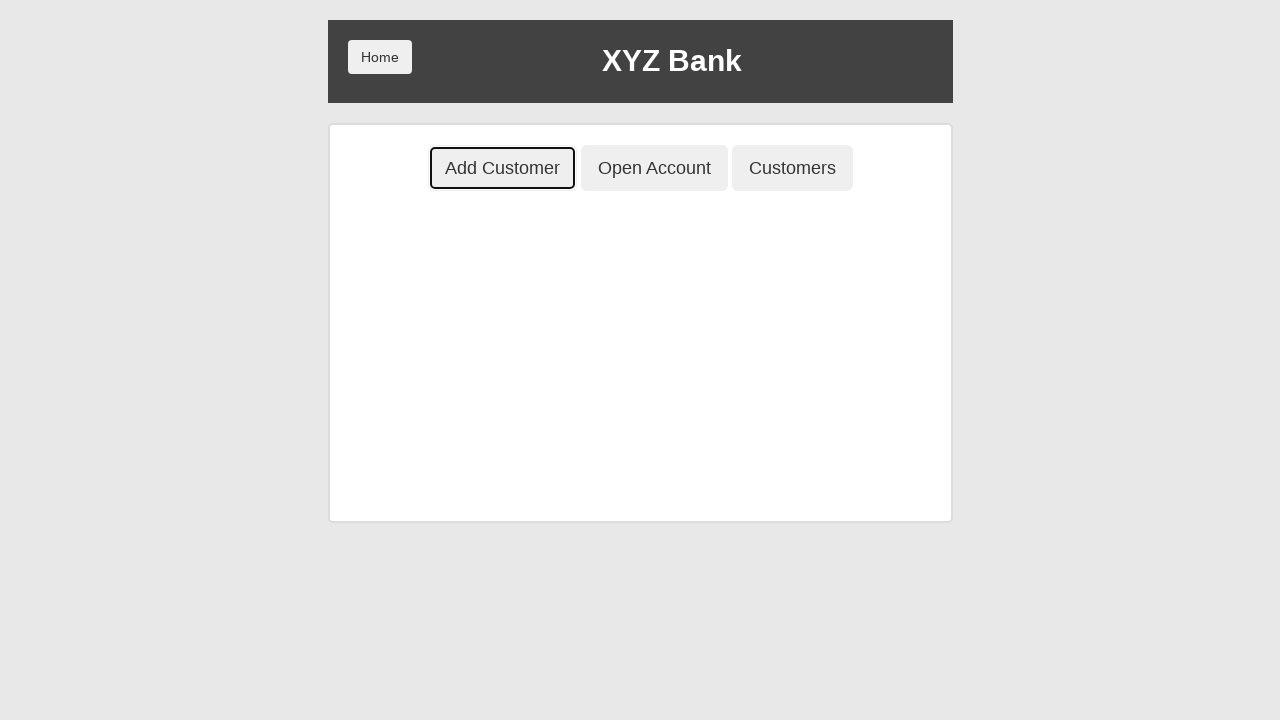

Filled customer first name with 'Albert' on [ng-model="fName"]
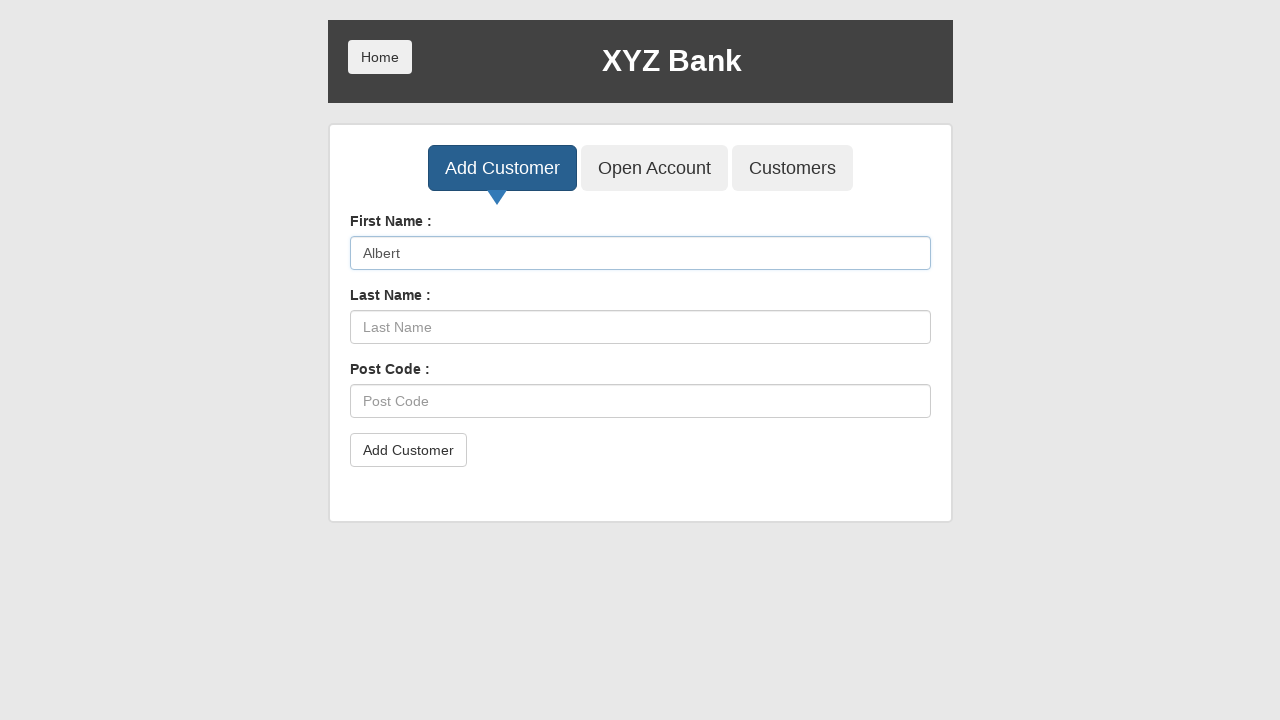

Filled customer last name with 'Hughes' on [placeholder="Last Name"]
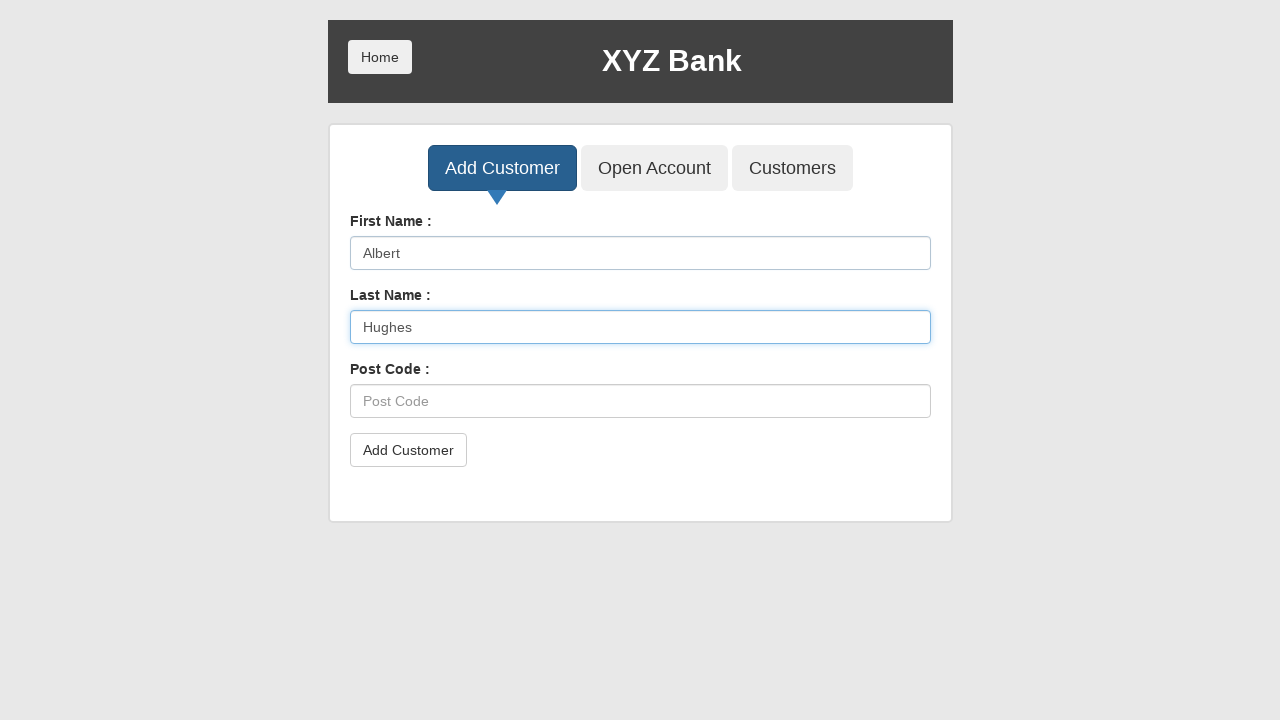

Filled customer post code with '1234' on [placeholder="Post Code"]
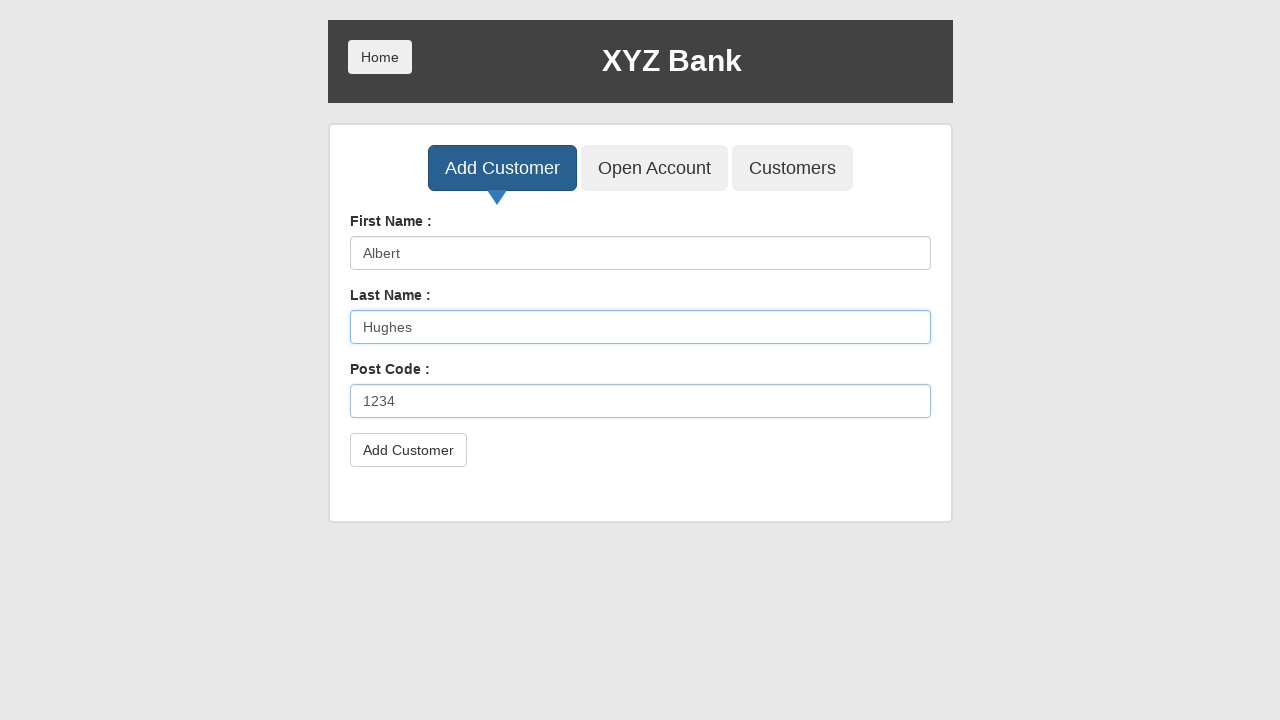

Clicked submit button to create customer at (408, 450) on [type="submit"]
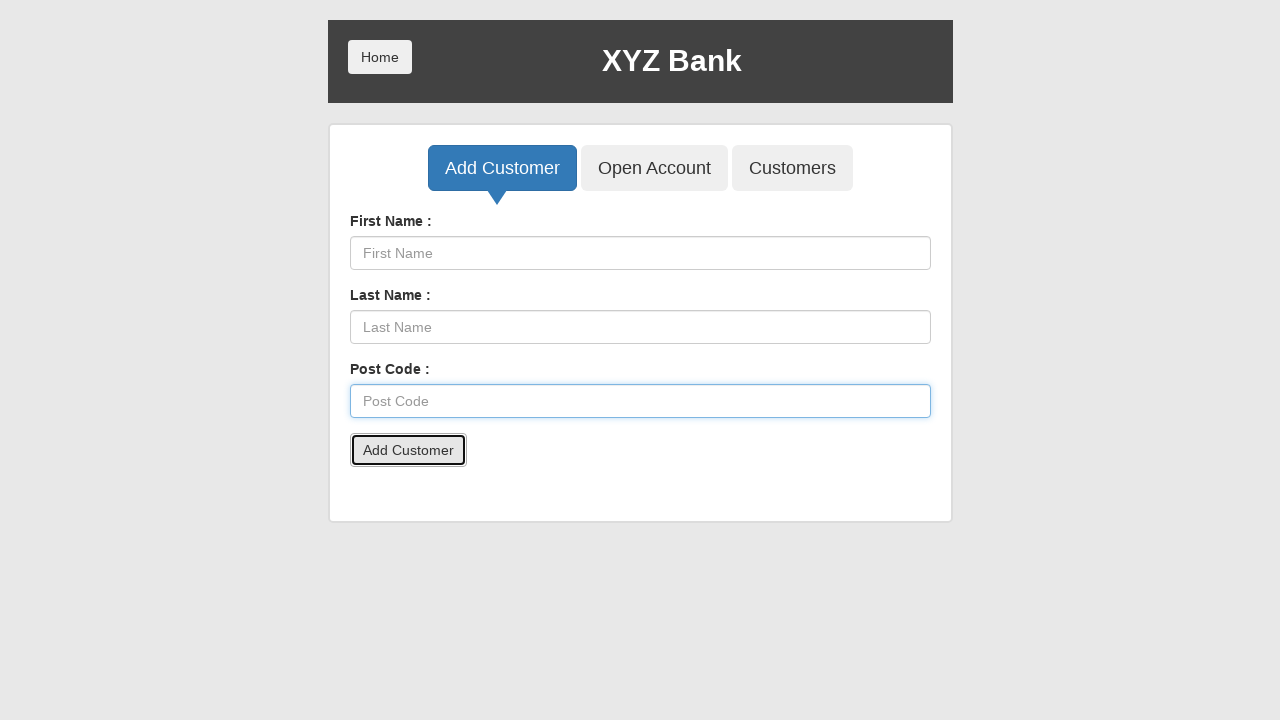

Set up dialog handler to accept customer creation alert
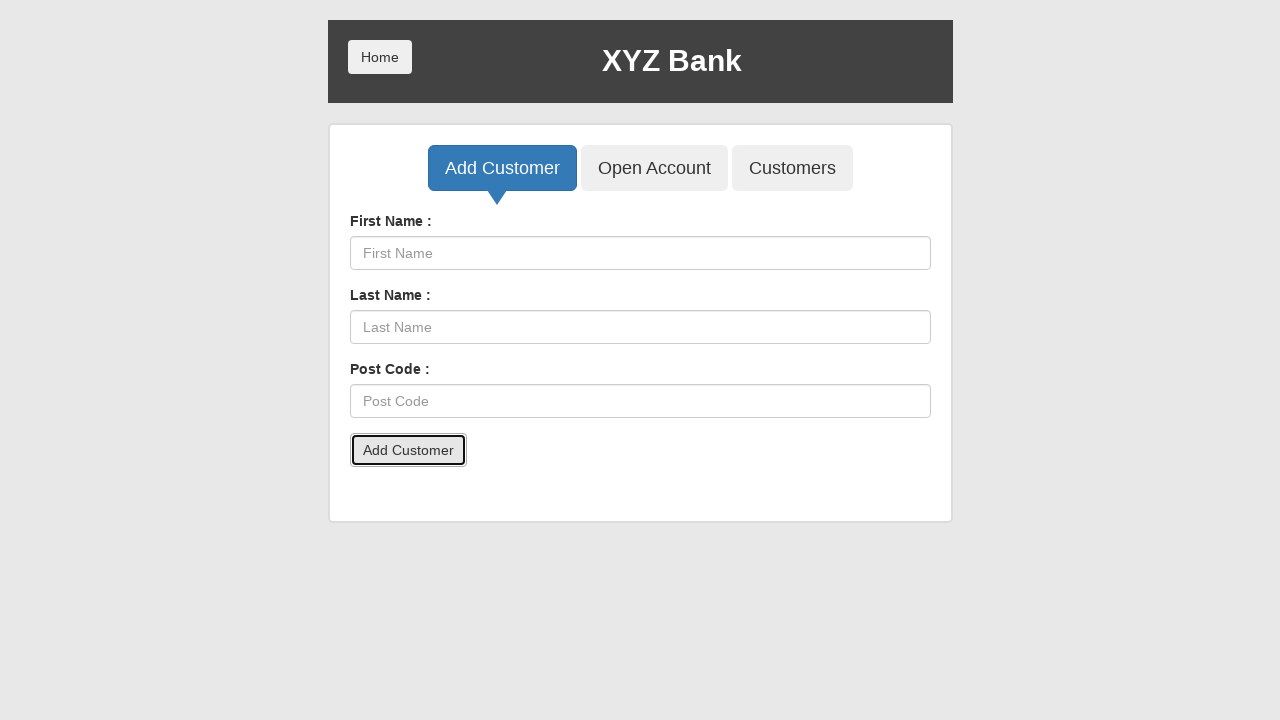

Clicked Open Account button at (654, 168) on internal:role=button[name="Open Account"i]
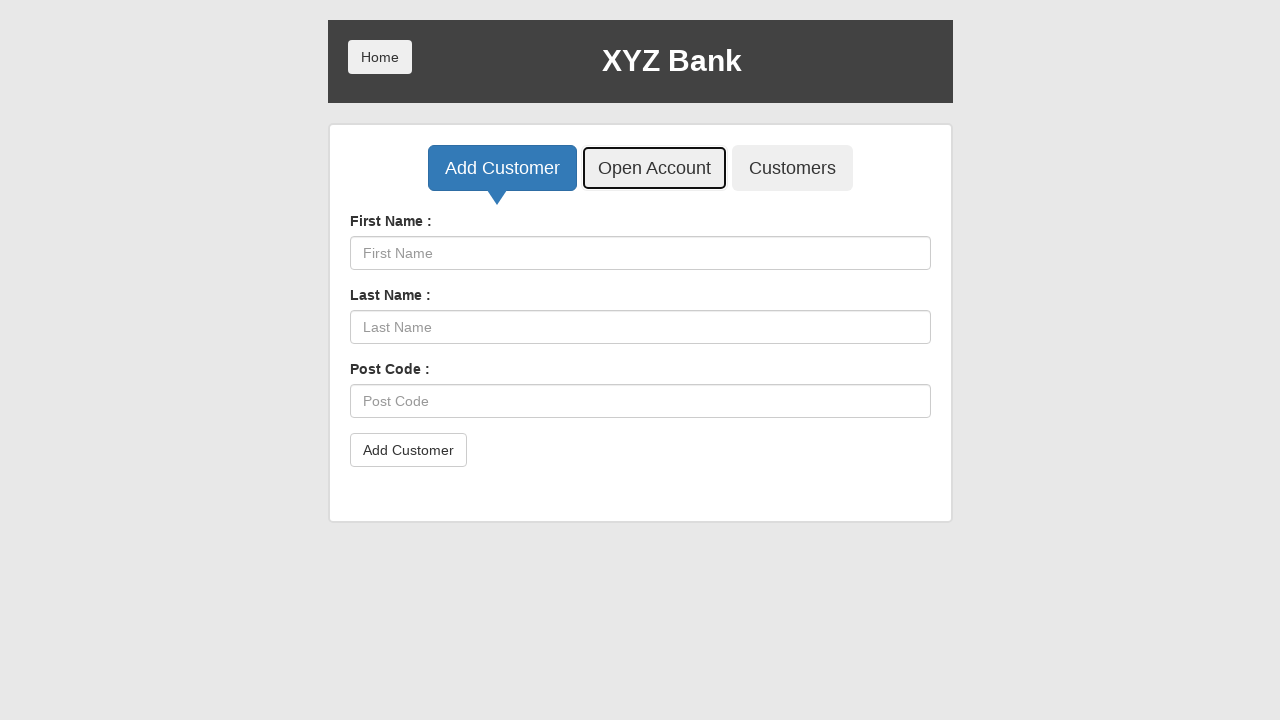

Clicked user select dropdown at (640, 253) on [name="userSelect"]
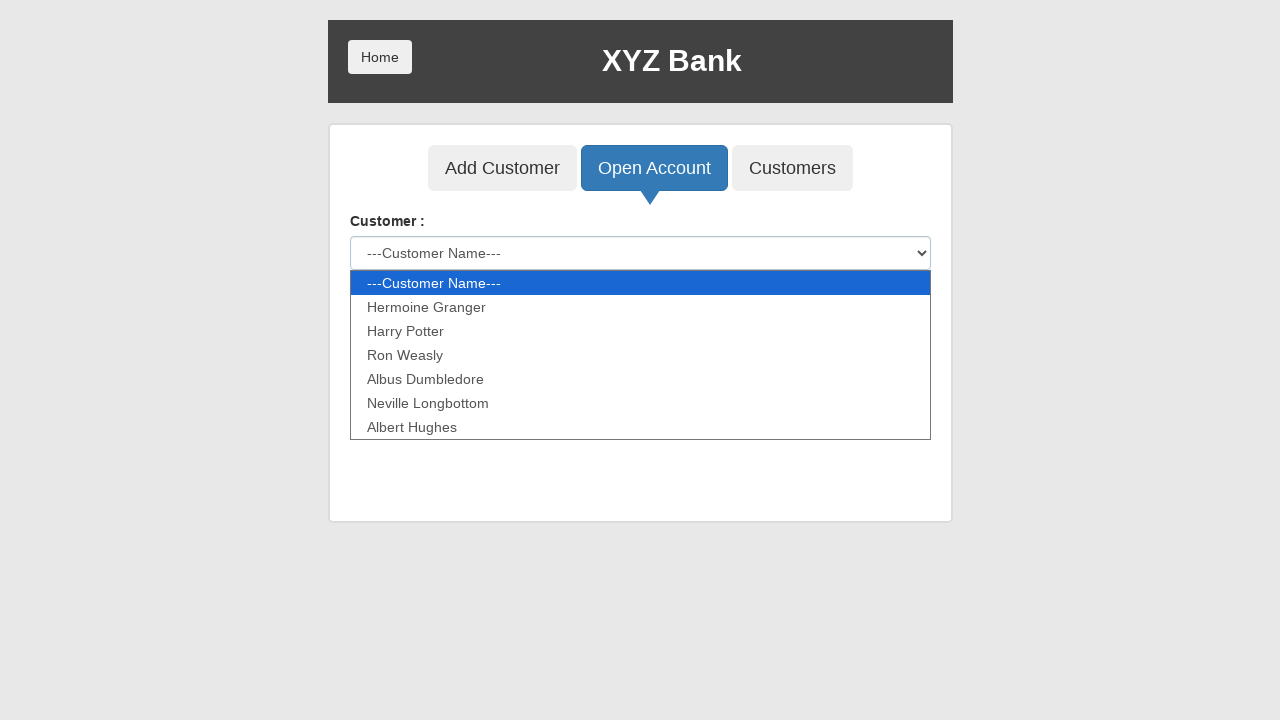

Selected newly created customer (option 6) from dropdown on #userSelect
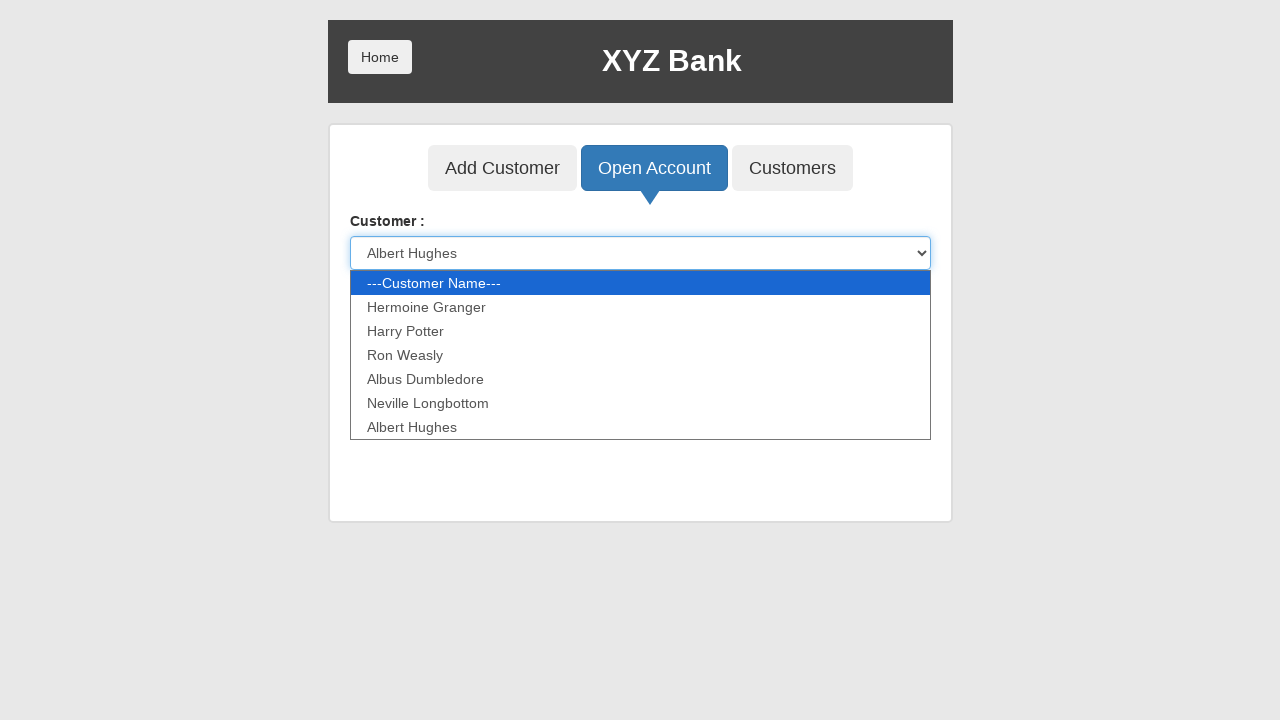

Selected Dollar as currency on [name="currency"]
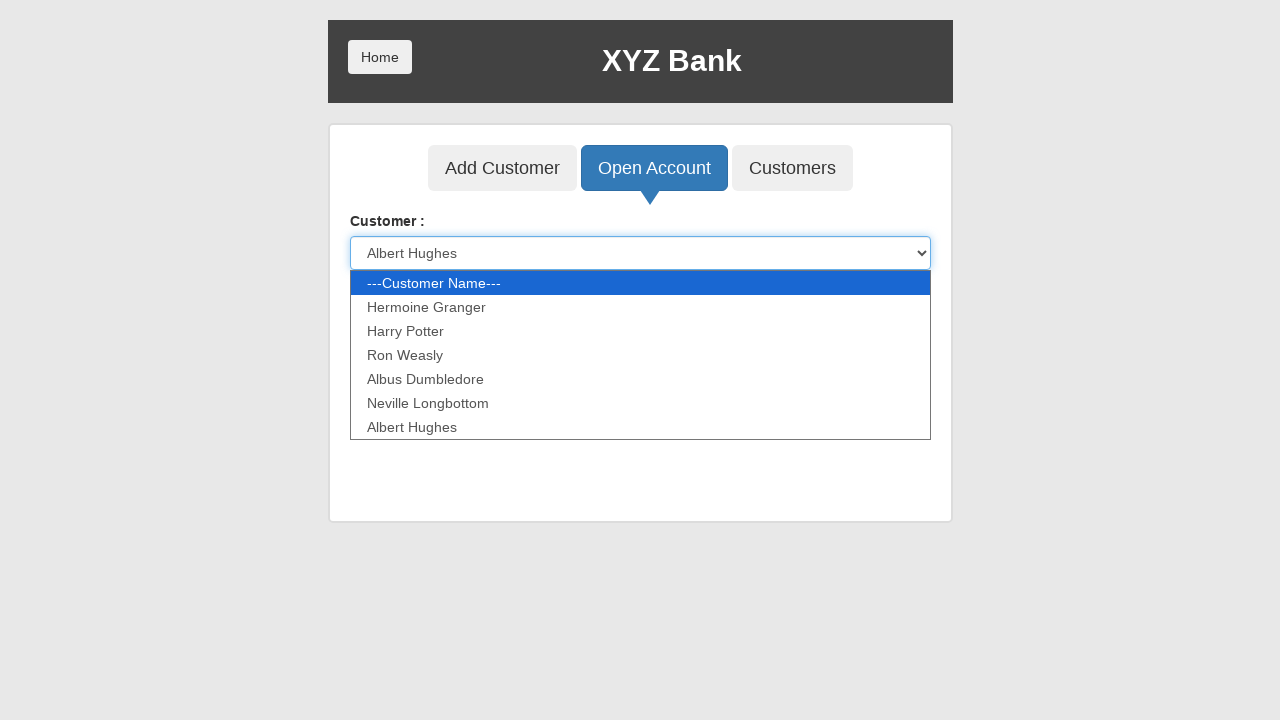

Clicked Process button to create account at (383, 372) on internal:role=button[name="Process"i]
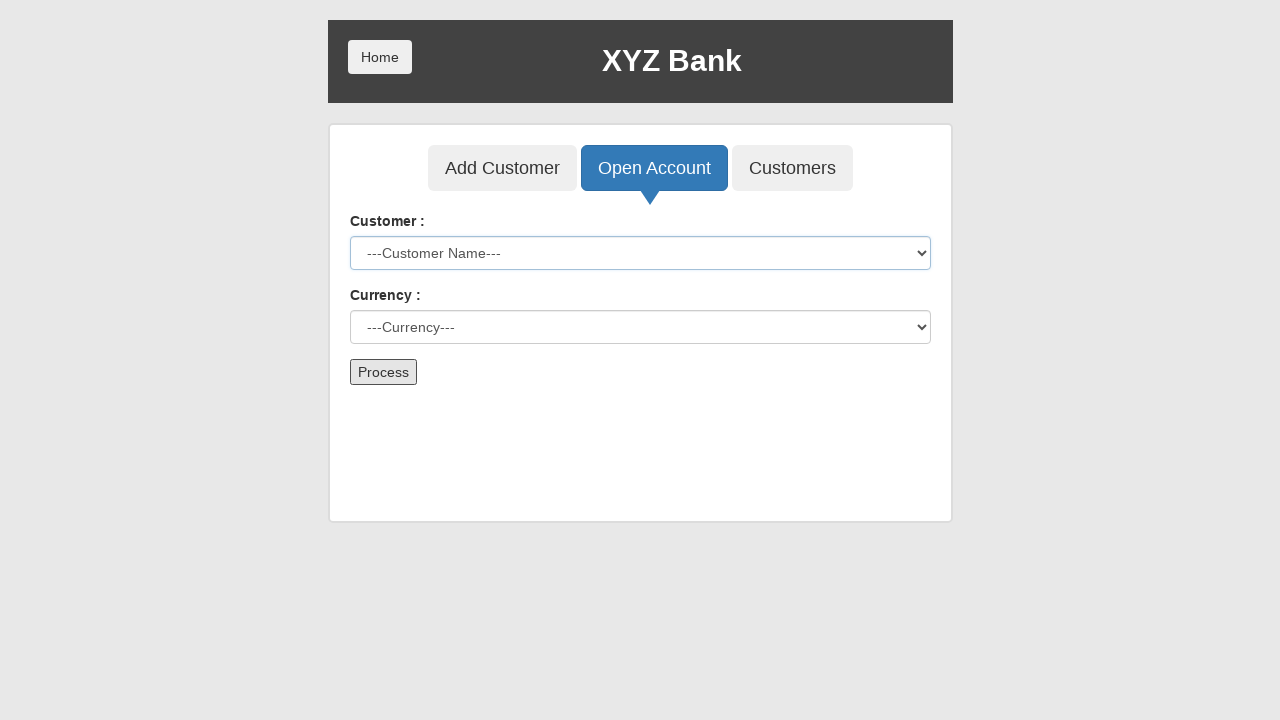

Waited 500ms for dialog handling
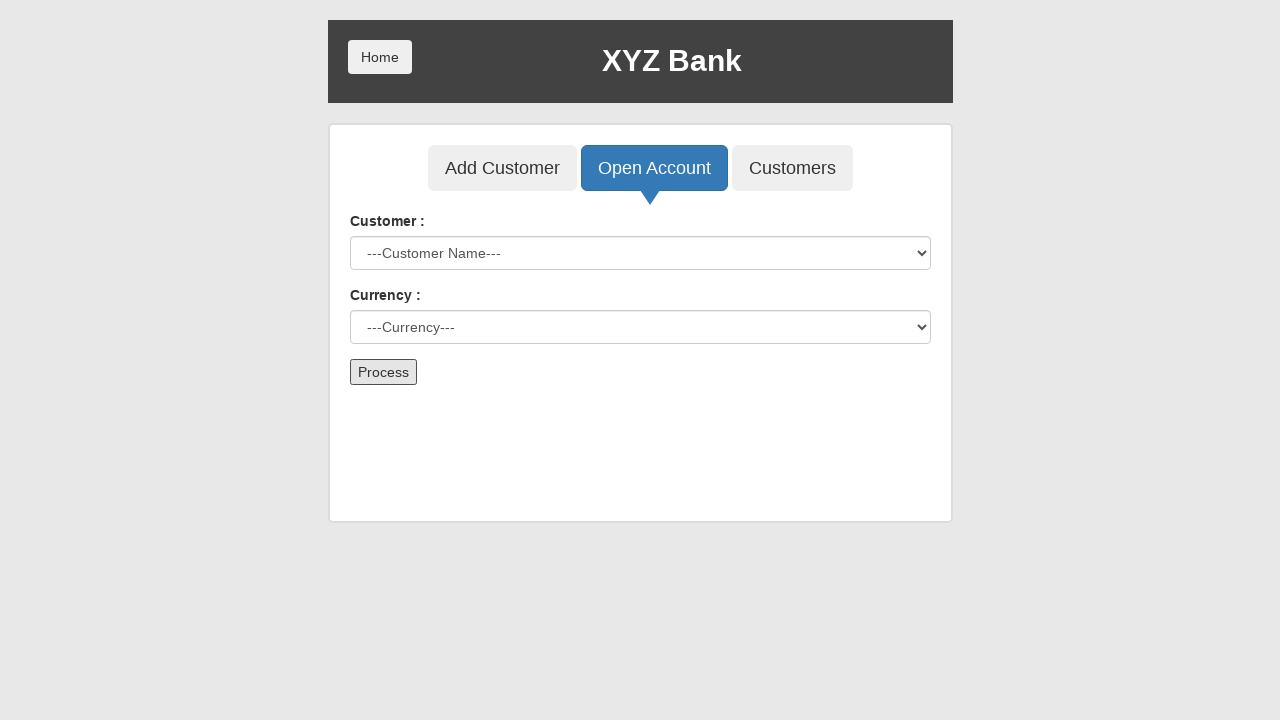

Clicked Customers button to view customer list at (792, 168) on internal:role=button[name="Customers"i]
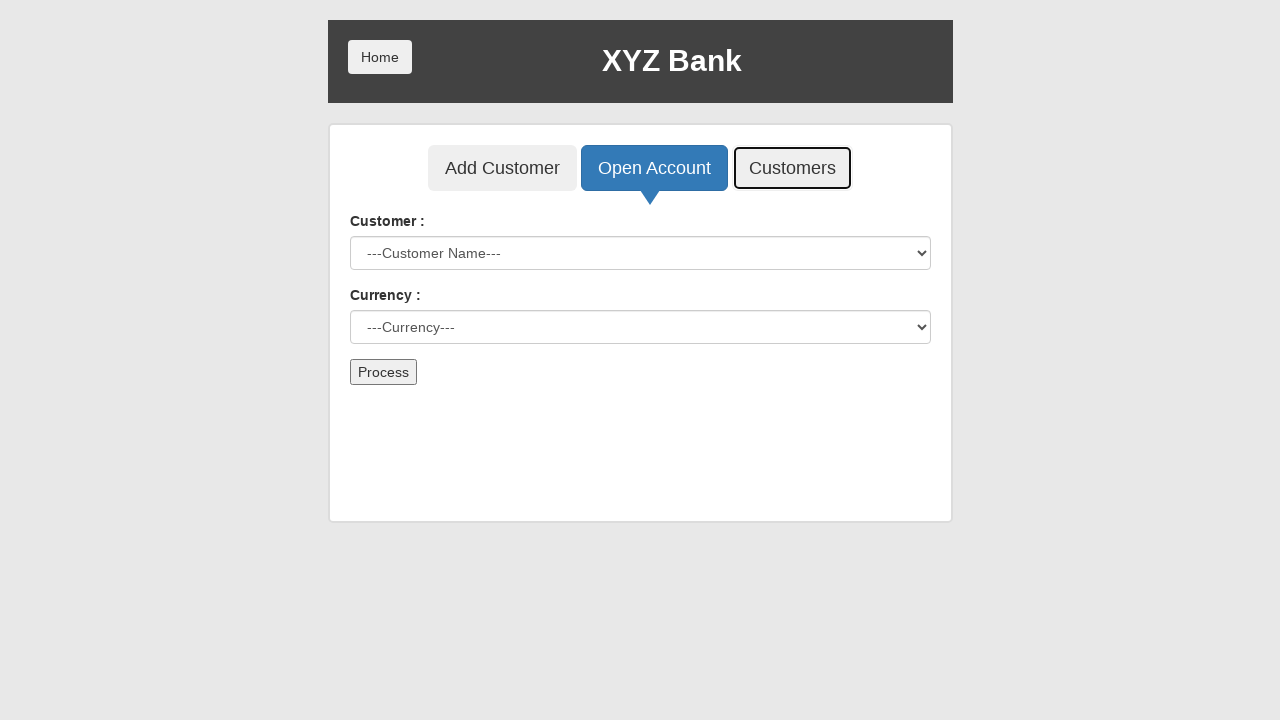

Filled search field with 'Albert' to find customer on [placeholder="Search Customer"]
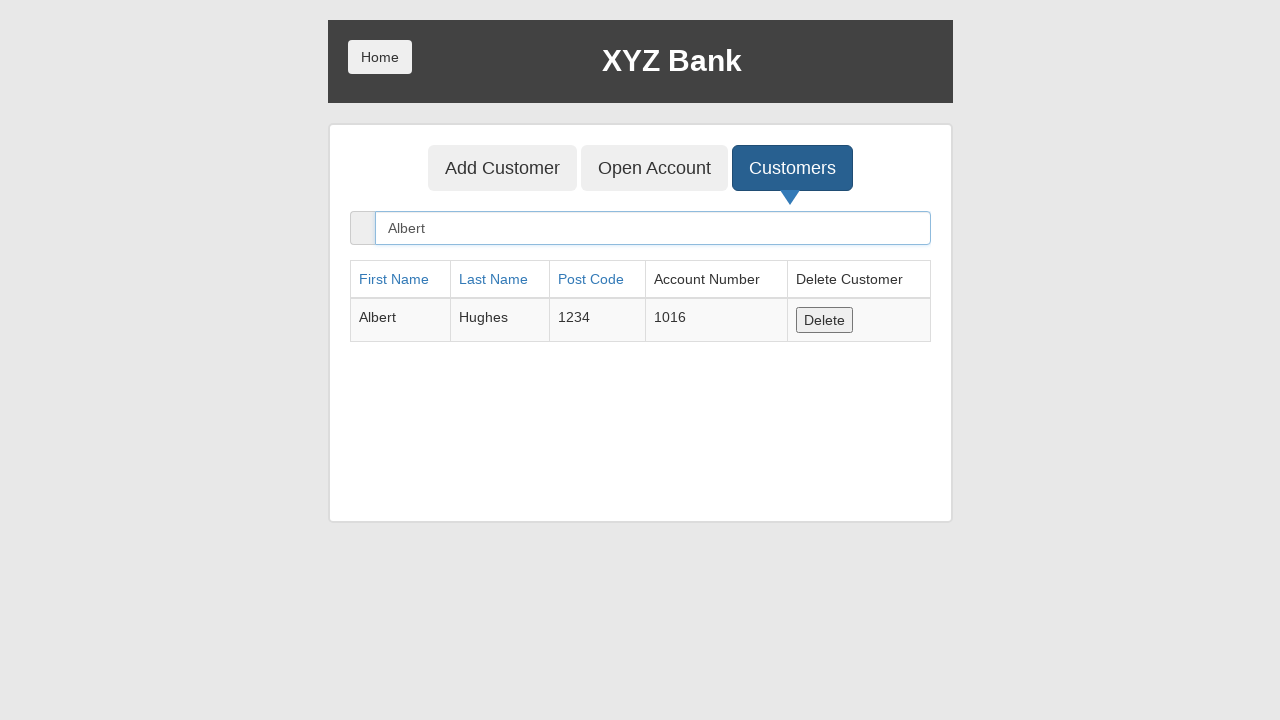

Clicked Delete button to remove customer at (824, 320) on internal:role=button[name="Delete"i]
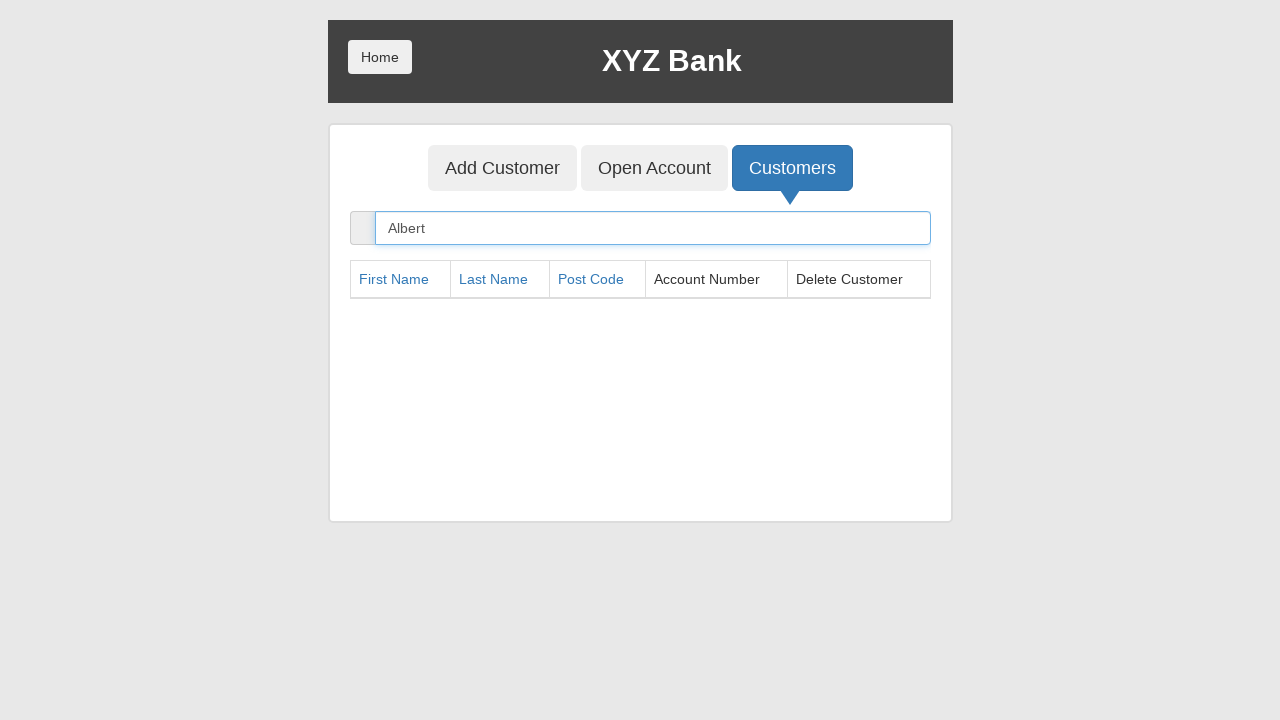

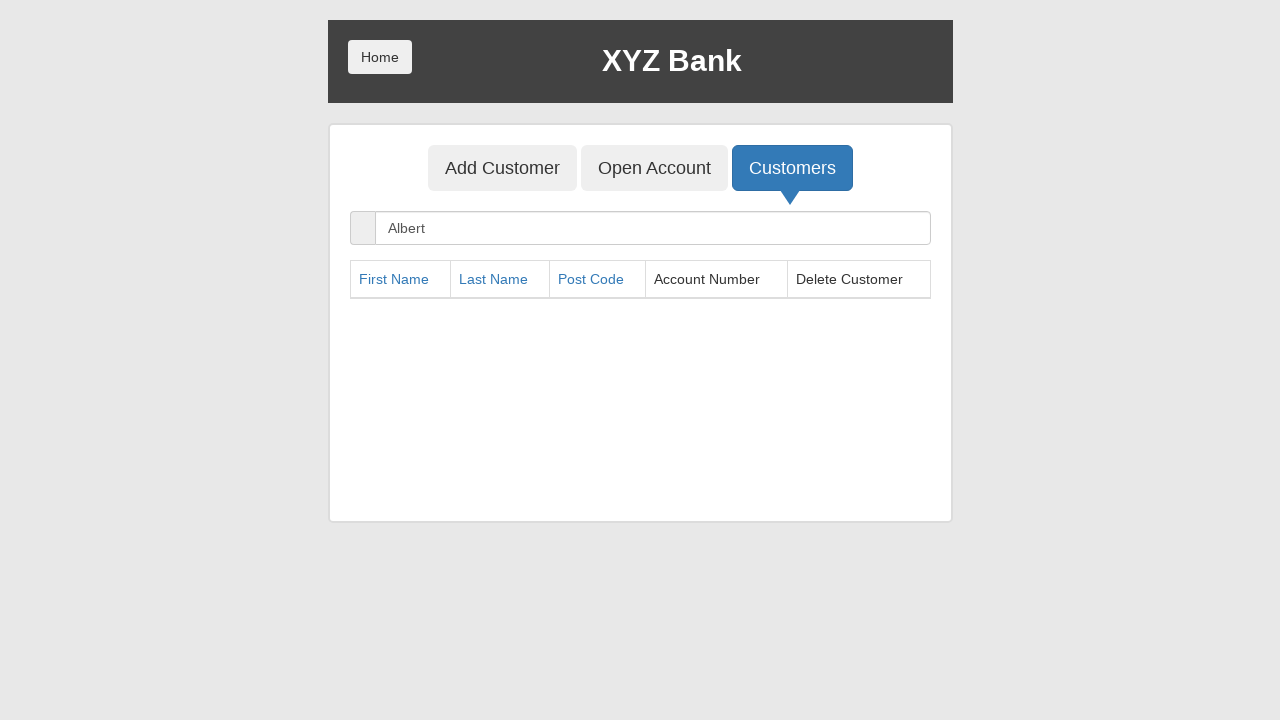